Tests that edits are saved when the edit input loses focus (blur event)

Starting URL: https://demo.playwright.dev/todomvc

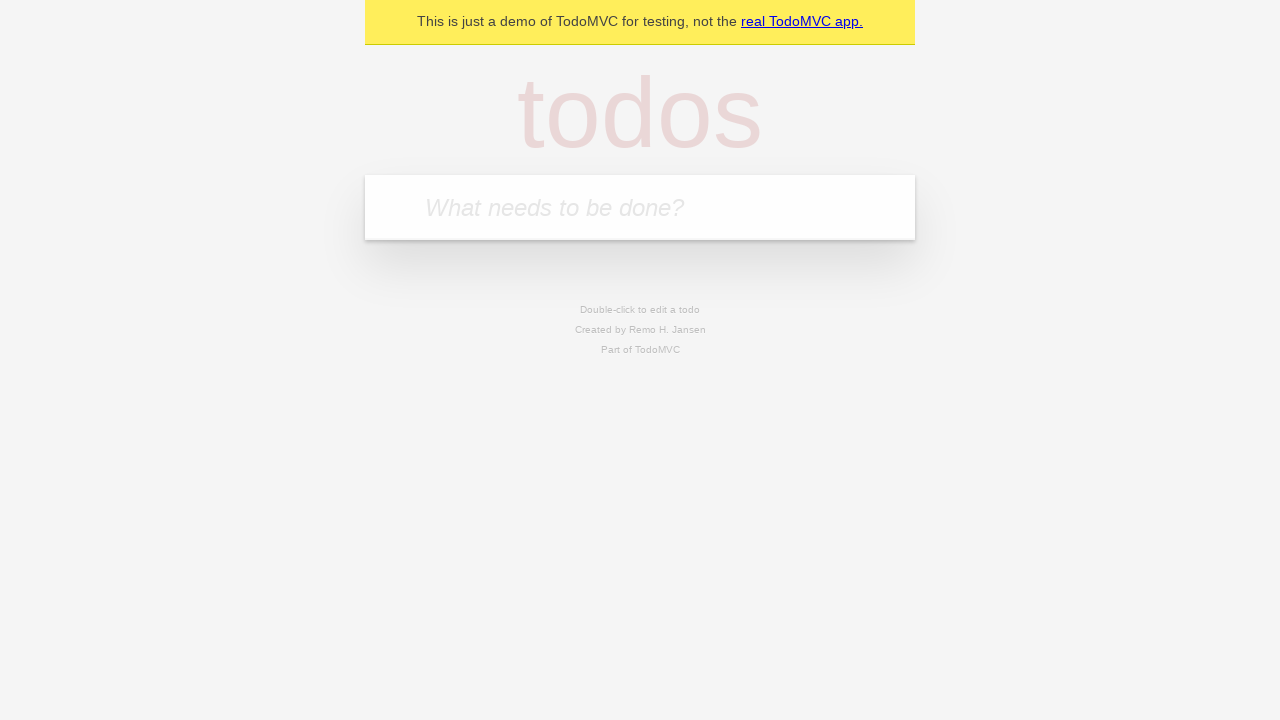

Filled input field with 'buy some cheese' on internal:attr=[placeholder="What needs to be done?"i]
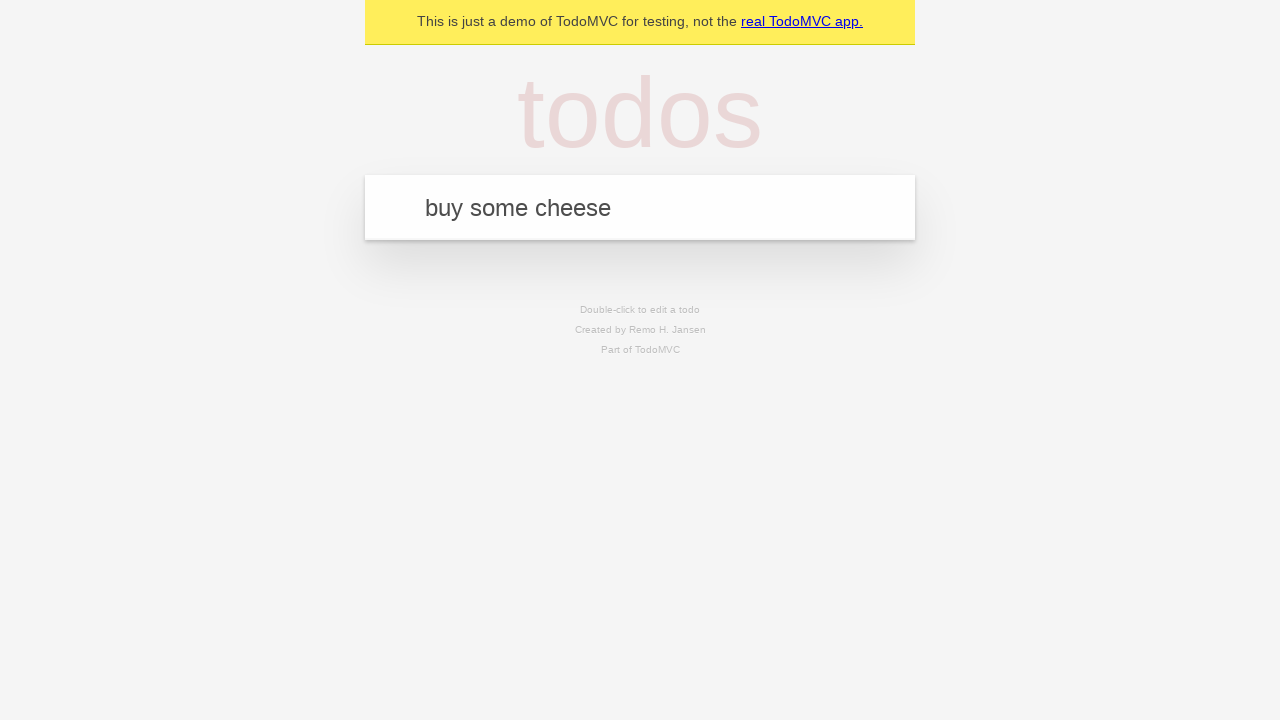

Pressed Enter to create first todo on internal:attr=[placeholder="What needs to be done?"i]
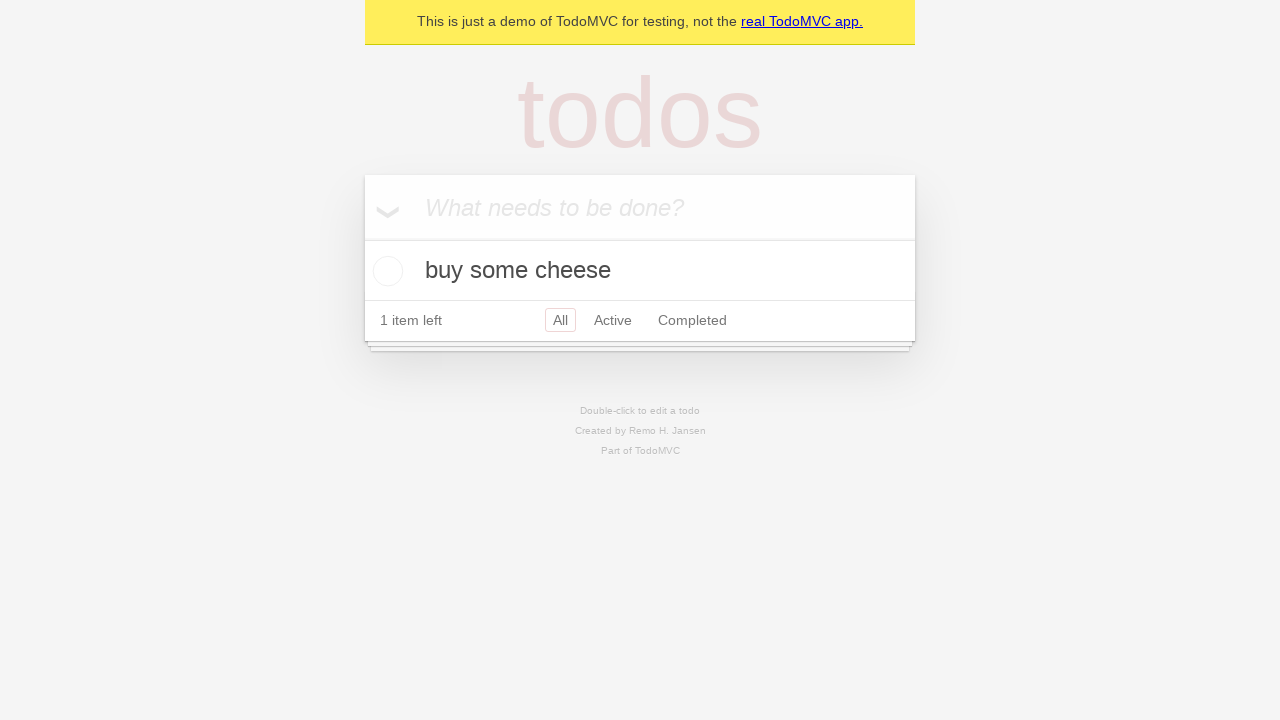

Filled input field with 'feed the cat' on internal:attr=[placeholder="What needs to be done?"i]
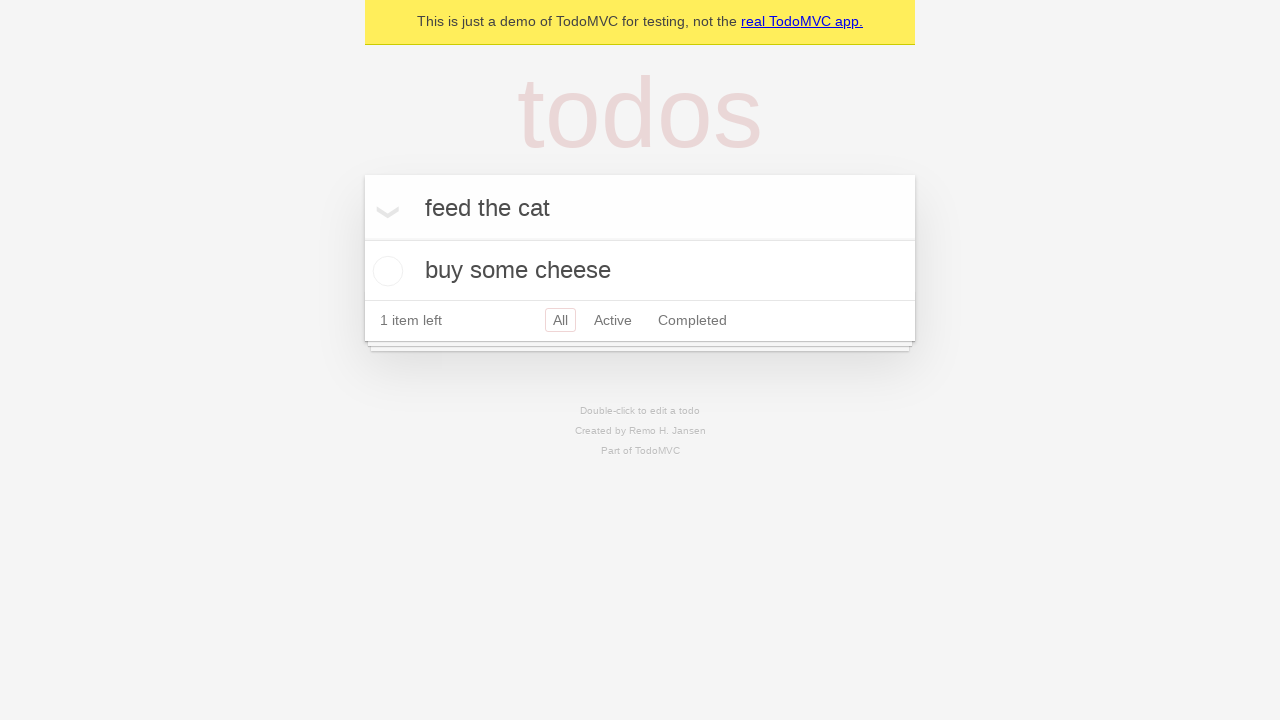

Pressed Enter to create second todo on internal:attr=[placeholder="What needs to be done?"i]
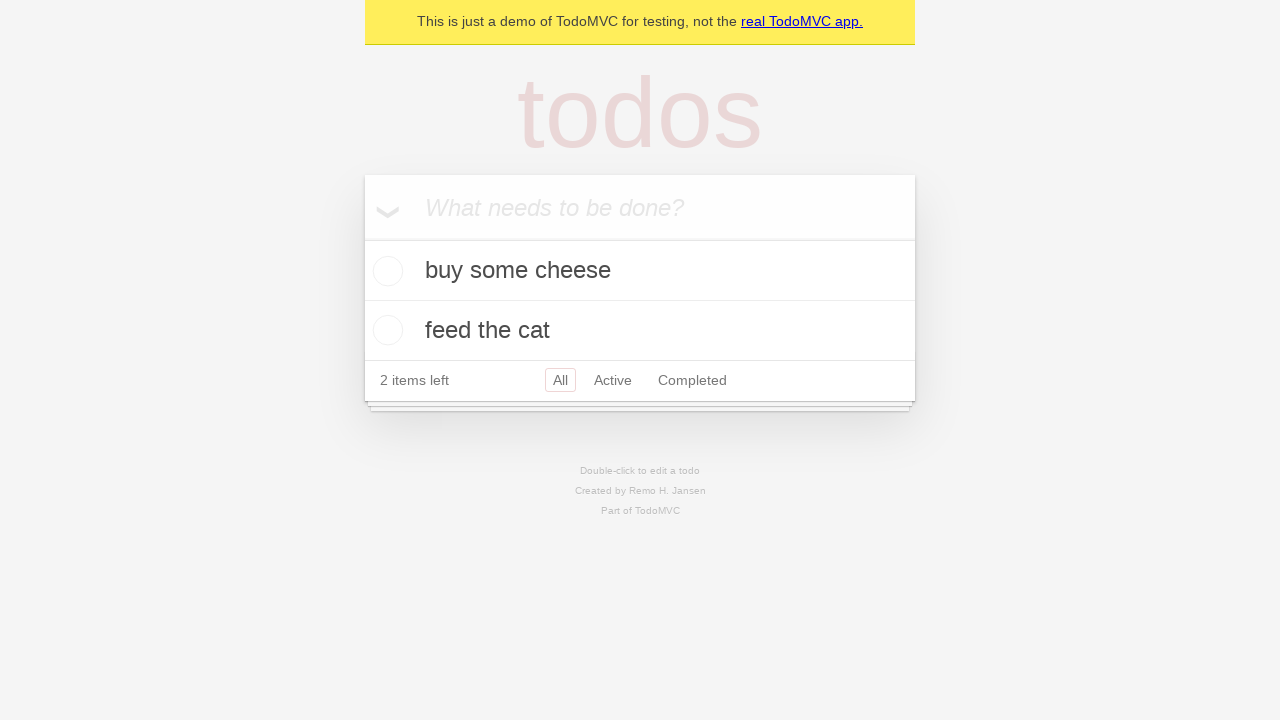

Filled input field with 'book a doctors appointment' on internal:attr=[placeholder="What needs to be done?"i]
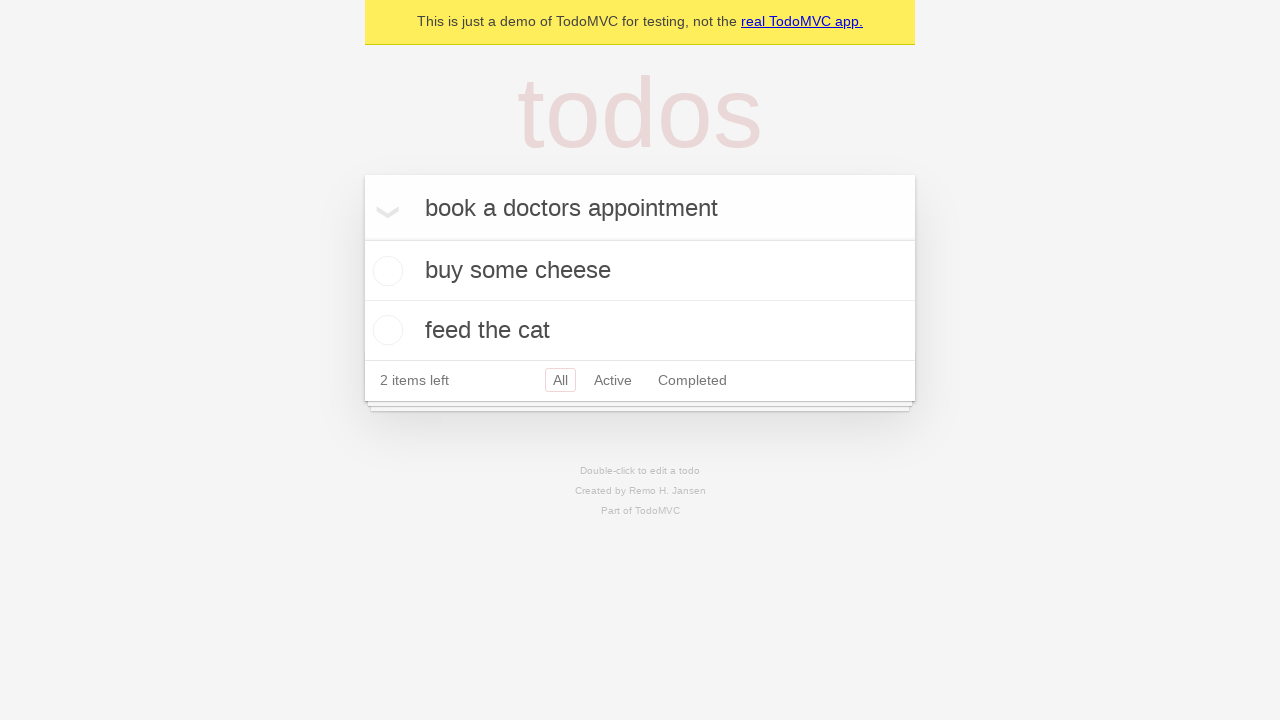

Pressed Enter to create third todo on internal:attr=[placeholder="What needs to be done?"i]
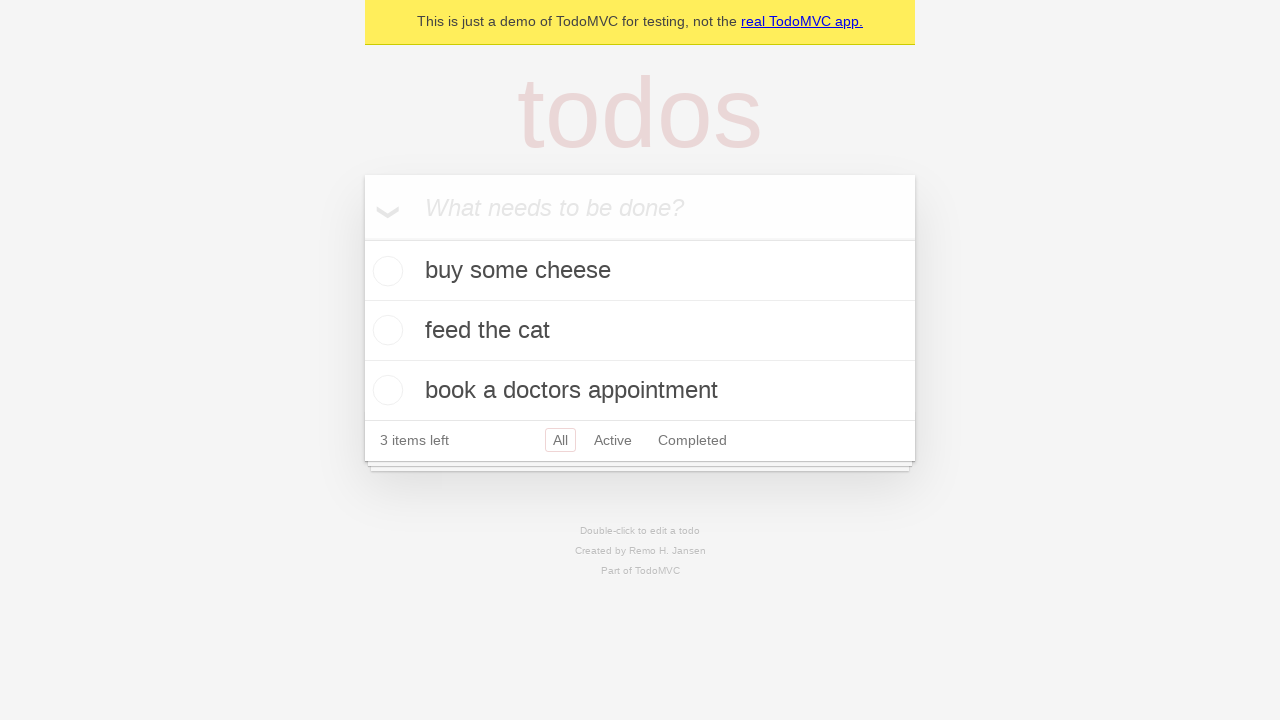

Double-clicked second todo item to enter edit mode at (640, 331) on internal:testid=[data-testid="todo-item"s] >> nth=1
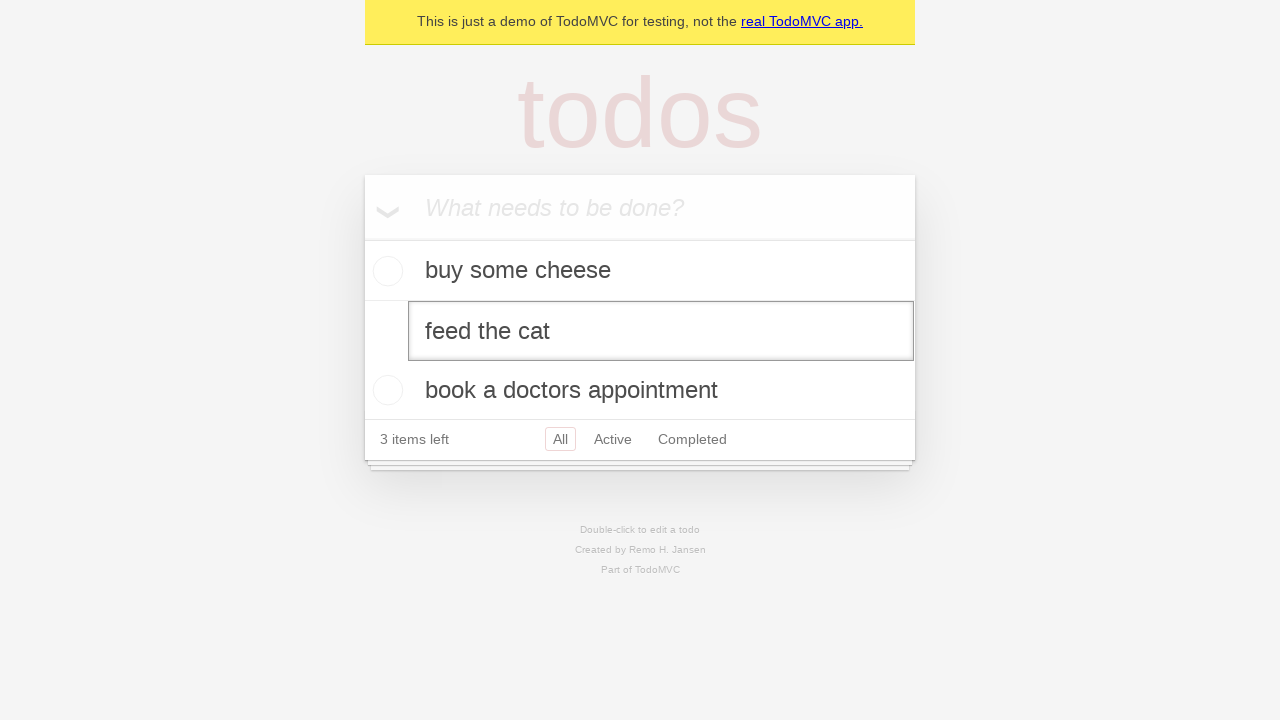

Changed todo text to 'buy some sausages' in edit field on internal:testid=[data-testid="todo-item"s] >> nth=1 >> internal:role=textbox[nam
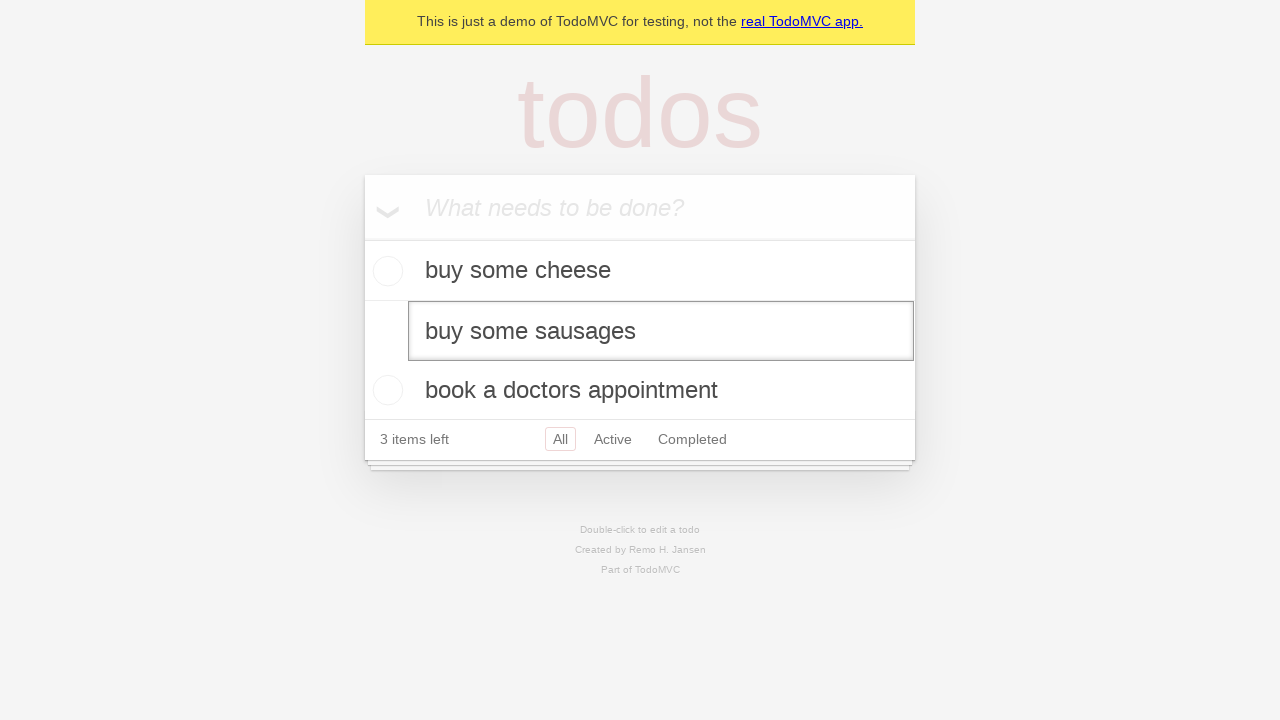

Dispatched blur event to save edited todo on focus loss
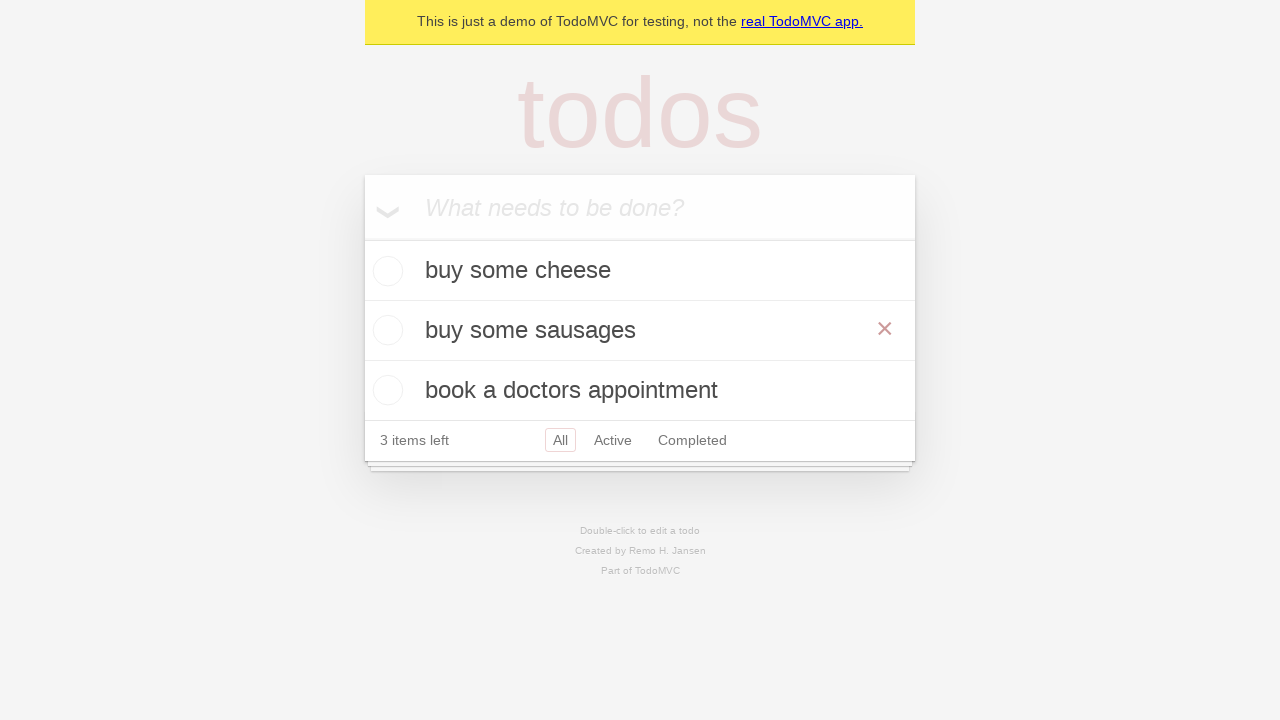

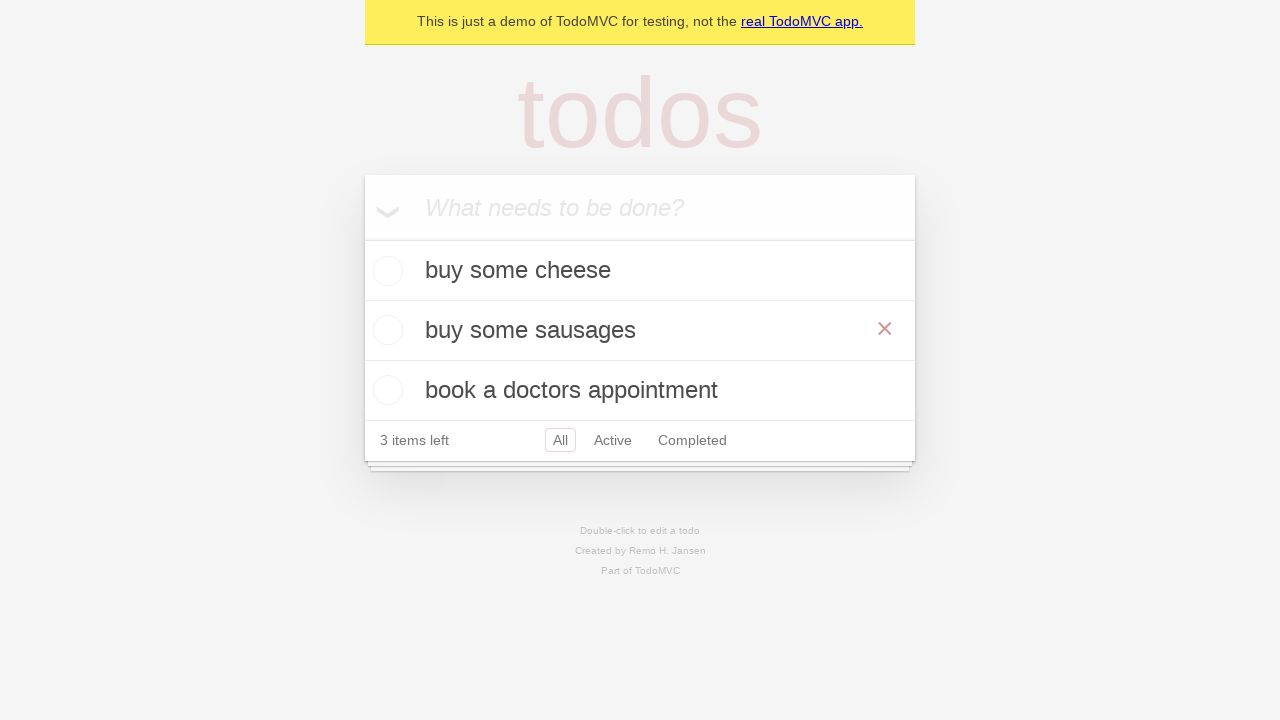